Tests popup dialogs, element visibility toggling, mouse hover interactions, and iframe content access

Starting URL: https://rahulshettyacademy.com/AutomationPractice/

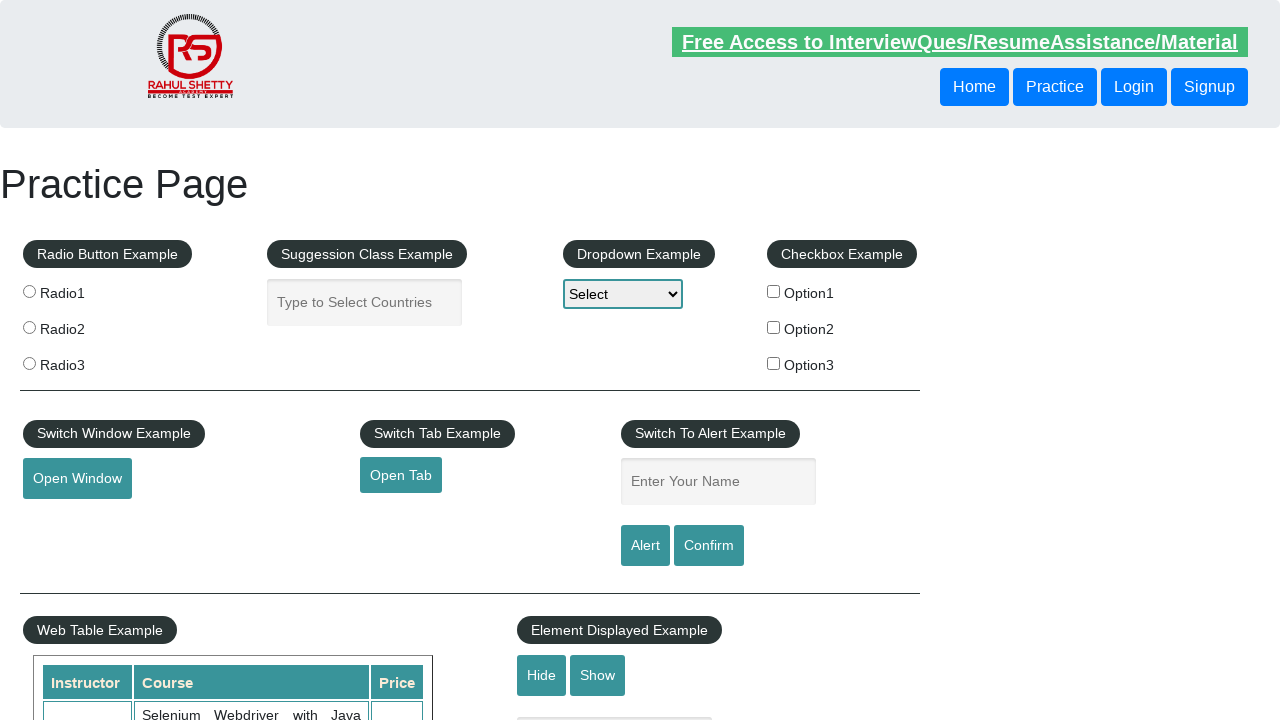

Navigated to AutomationPractice page
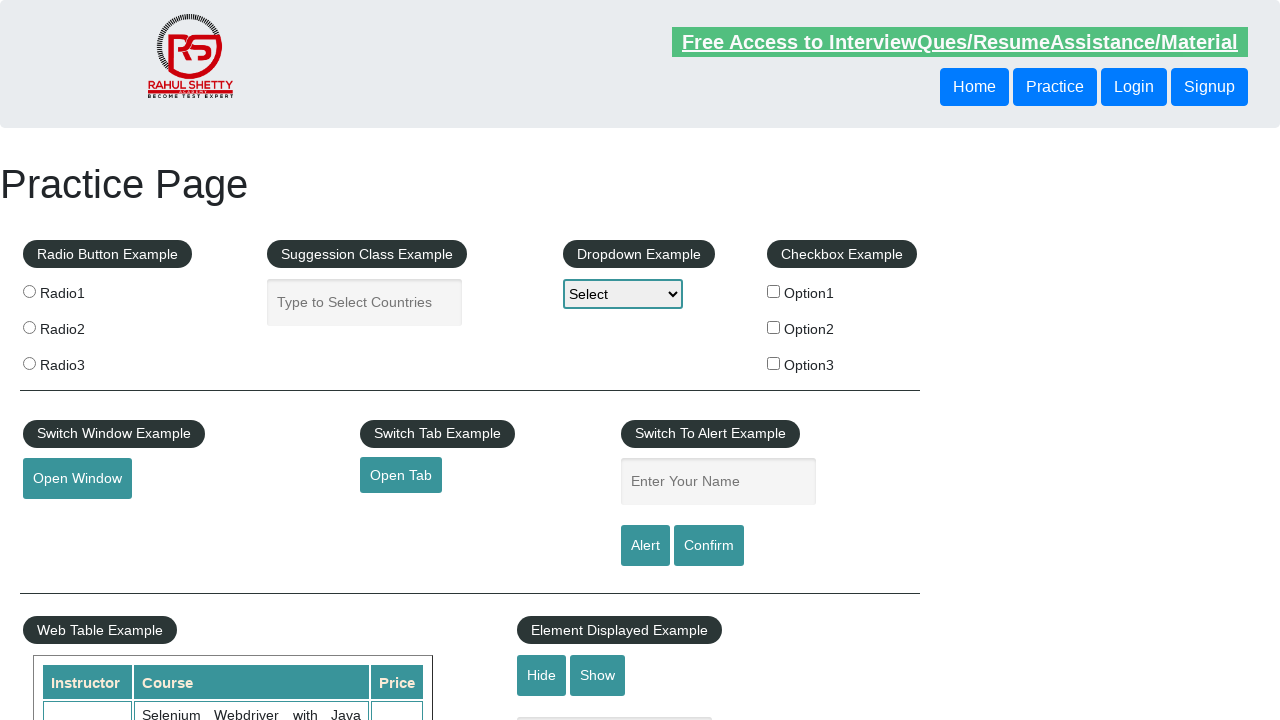

Verified that text element is initially visible
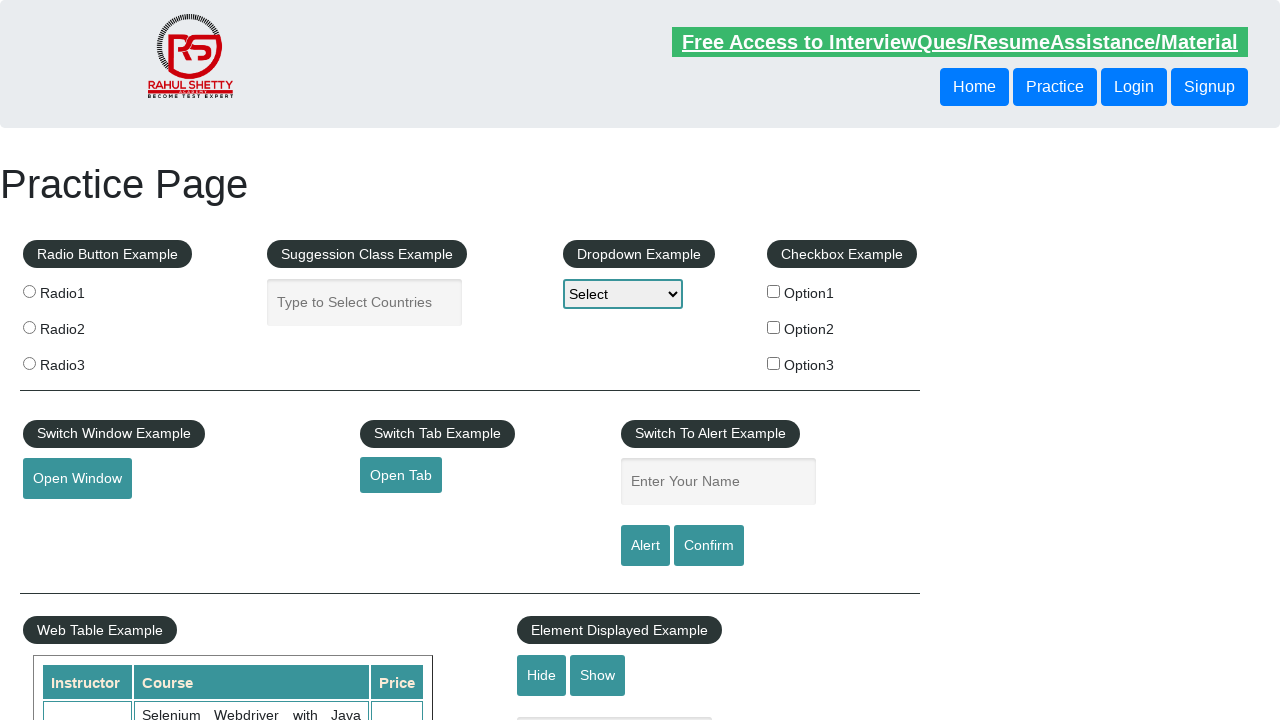

Clicked hide button to hide text element at (542, 675) on #hide-textbox
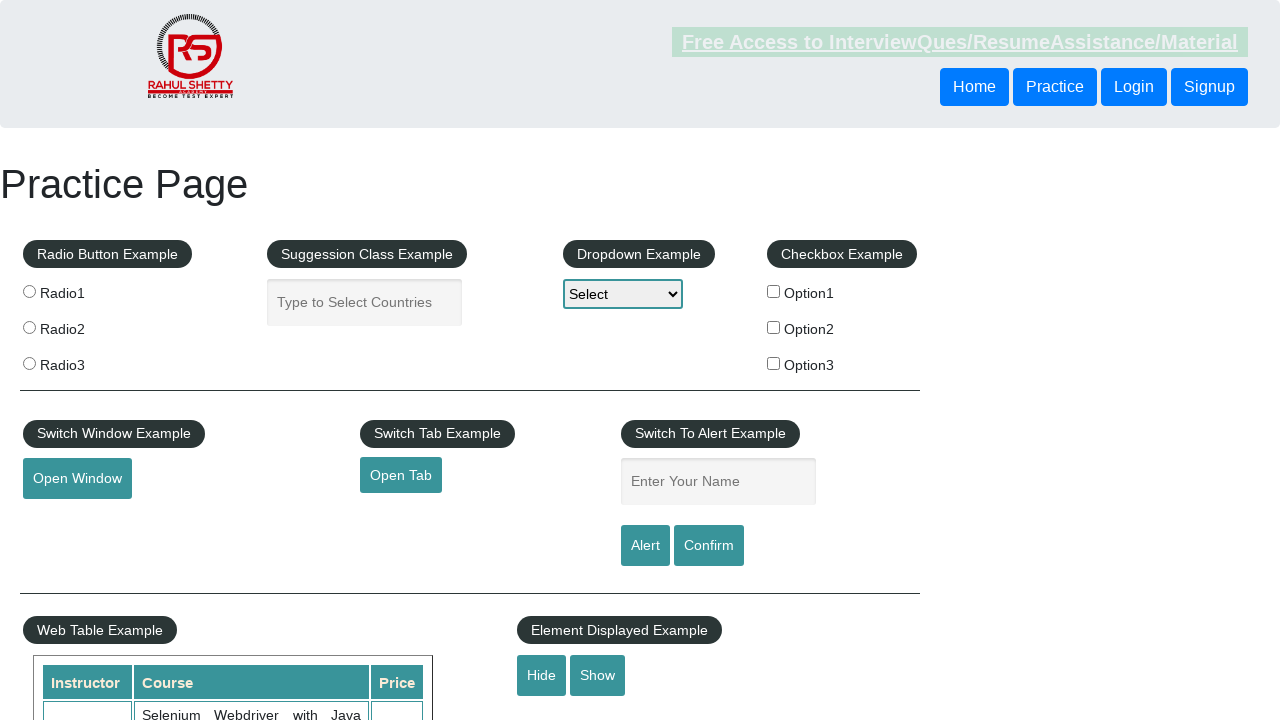

Verified that text element is now hidden
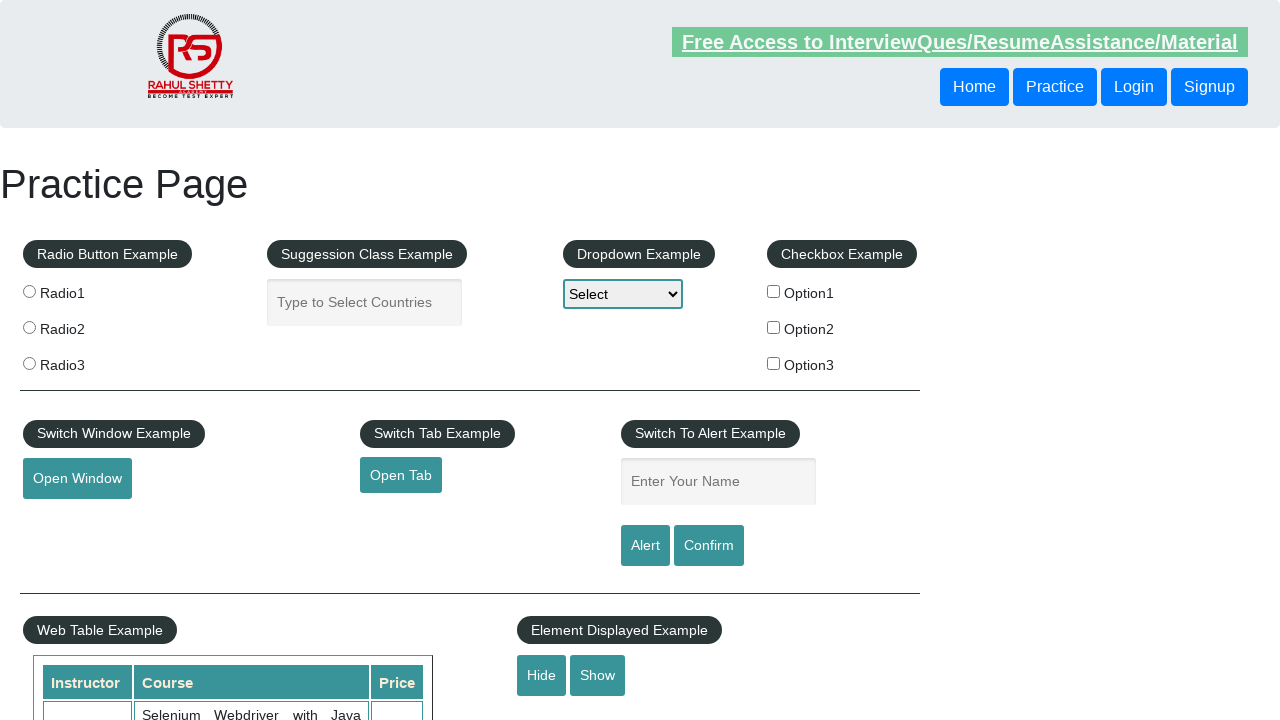

Set up dialog handler to accept popups
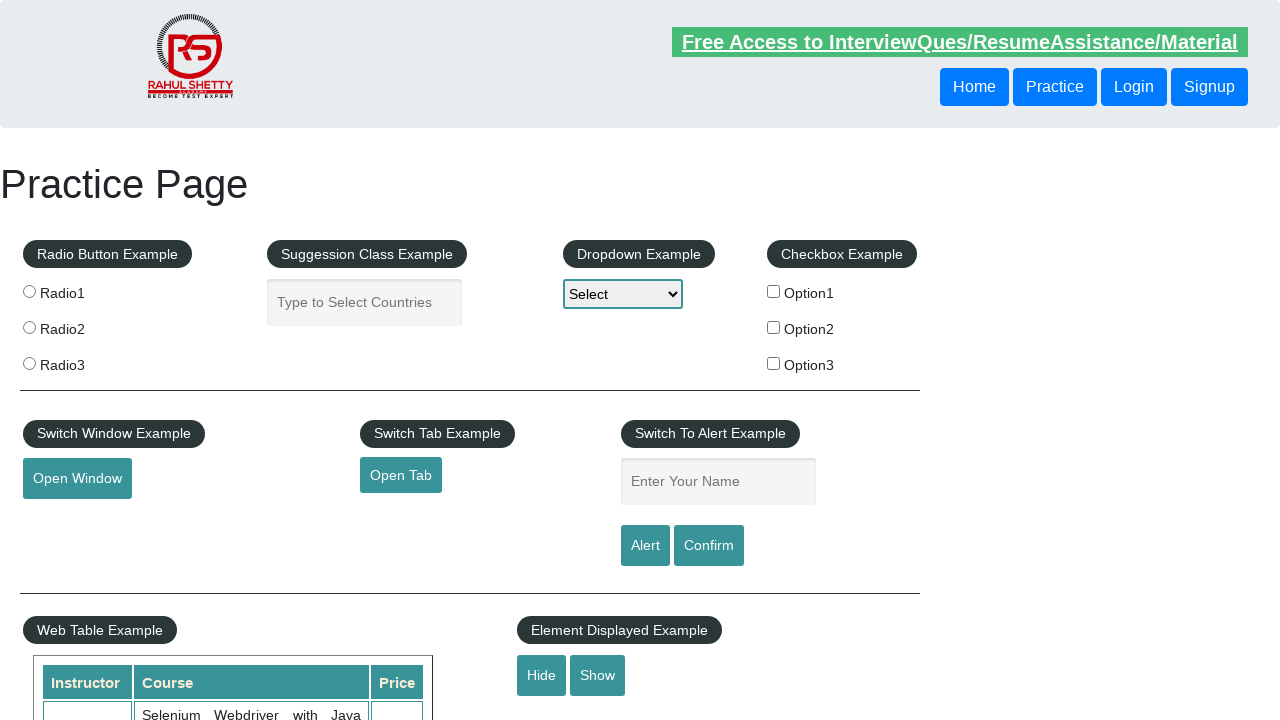

Clicked confirm button and accepted popup dialog at (709, 546) on #confirmbtn
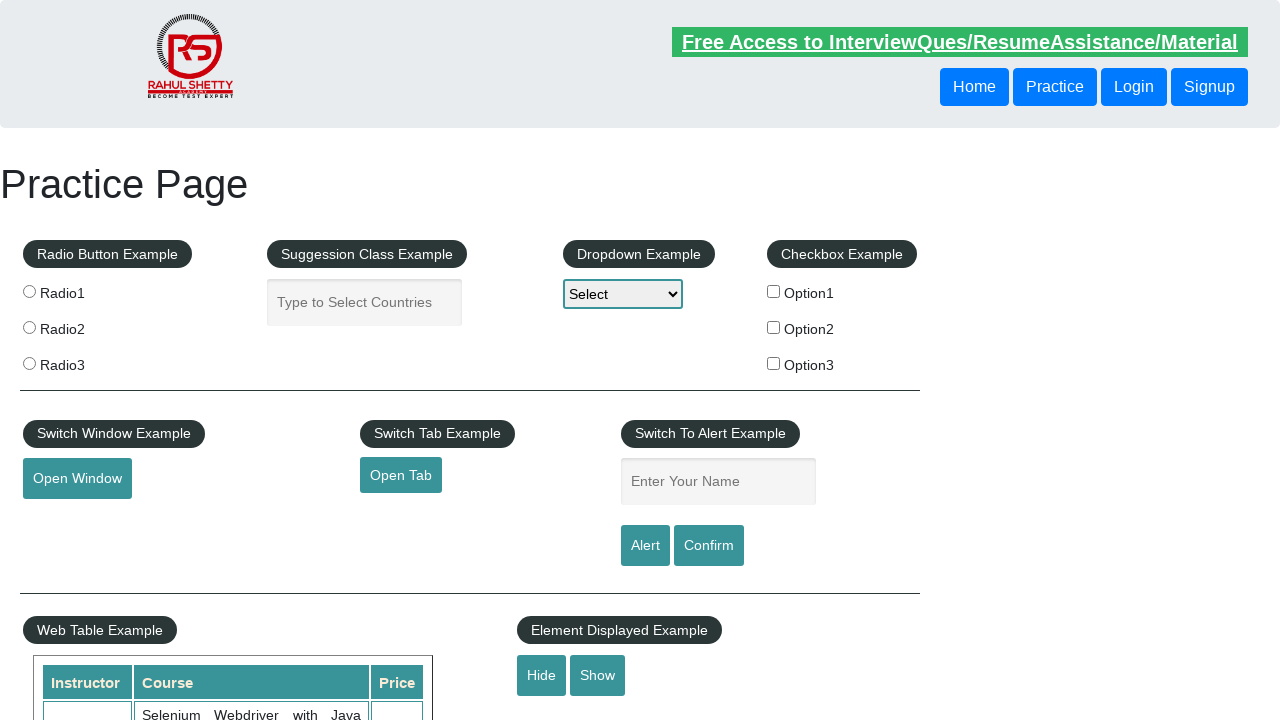

Hovered over mousehover element at (83, 361) on #mousehover
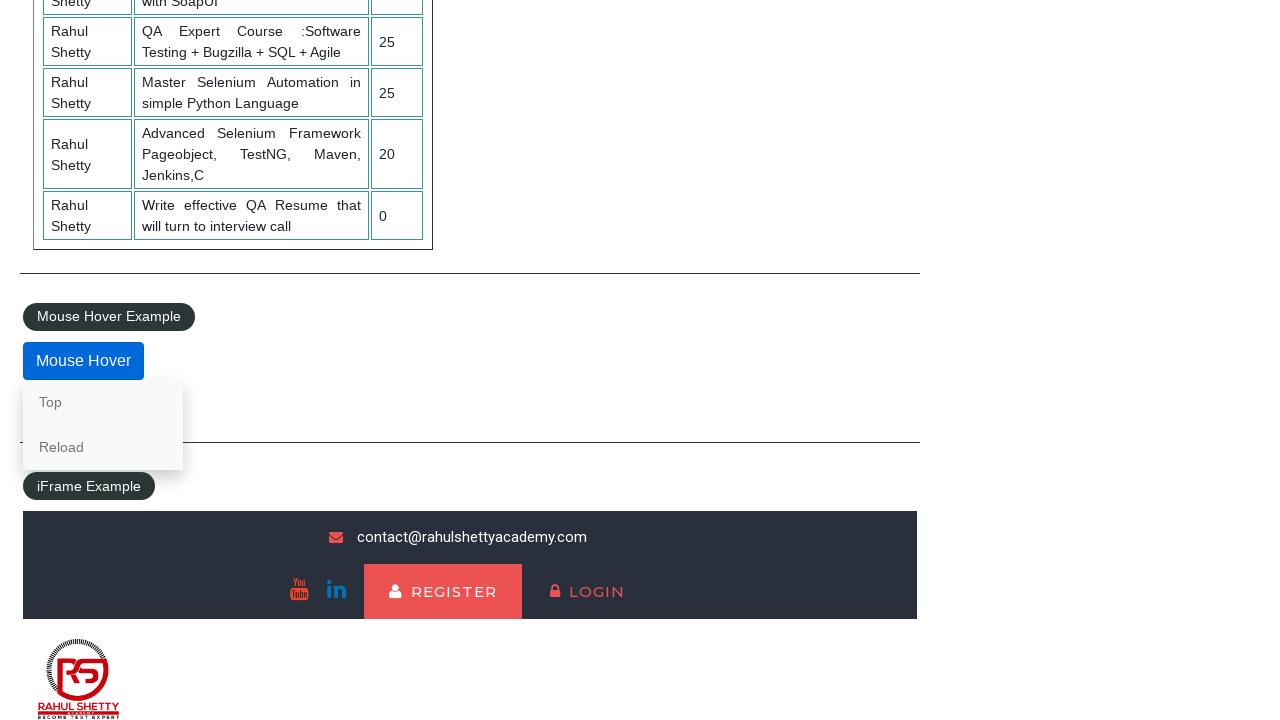

Located courses iframe
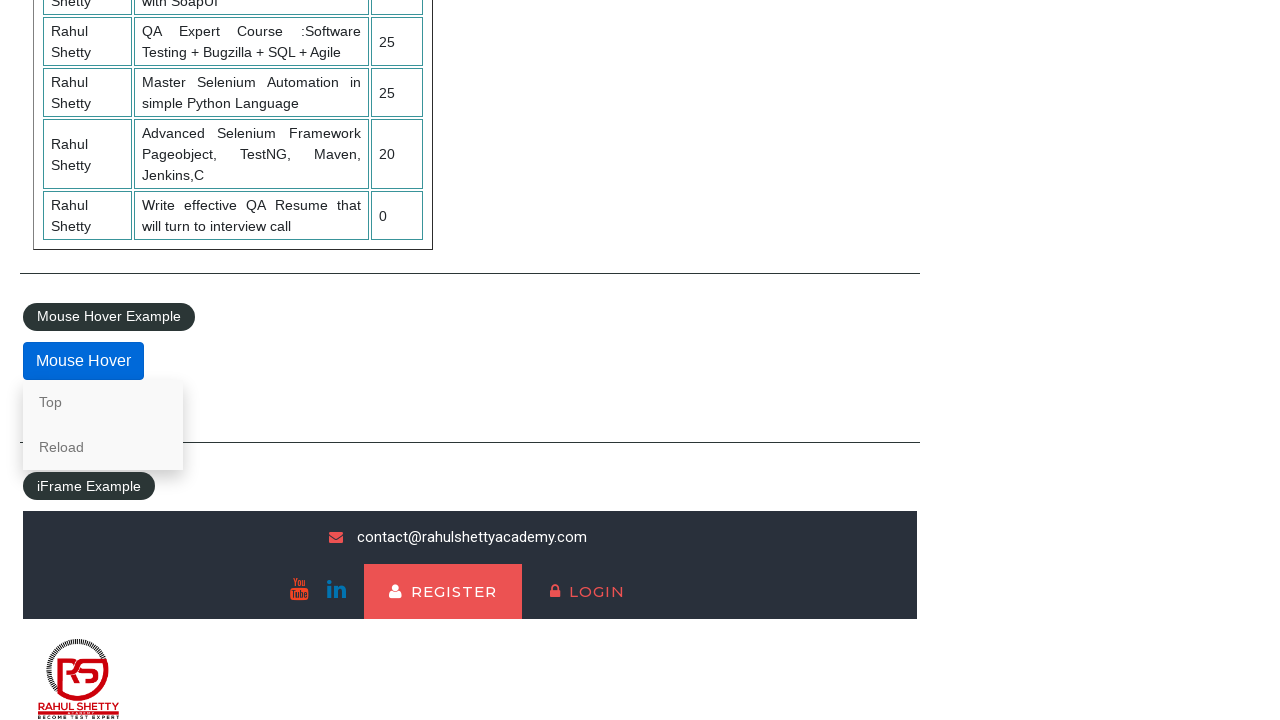

Clicked lifetime access link in iframe at (307, 675) on #courses-iframe >> internal:control=enter-frame >> li a[href*='lifetime-access']
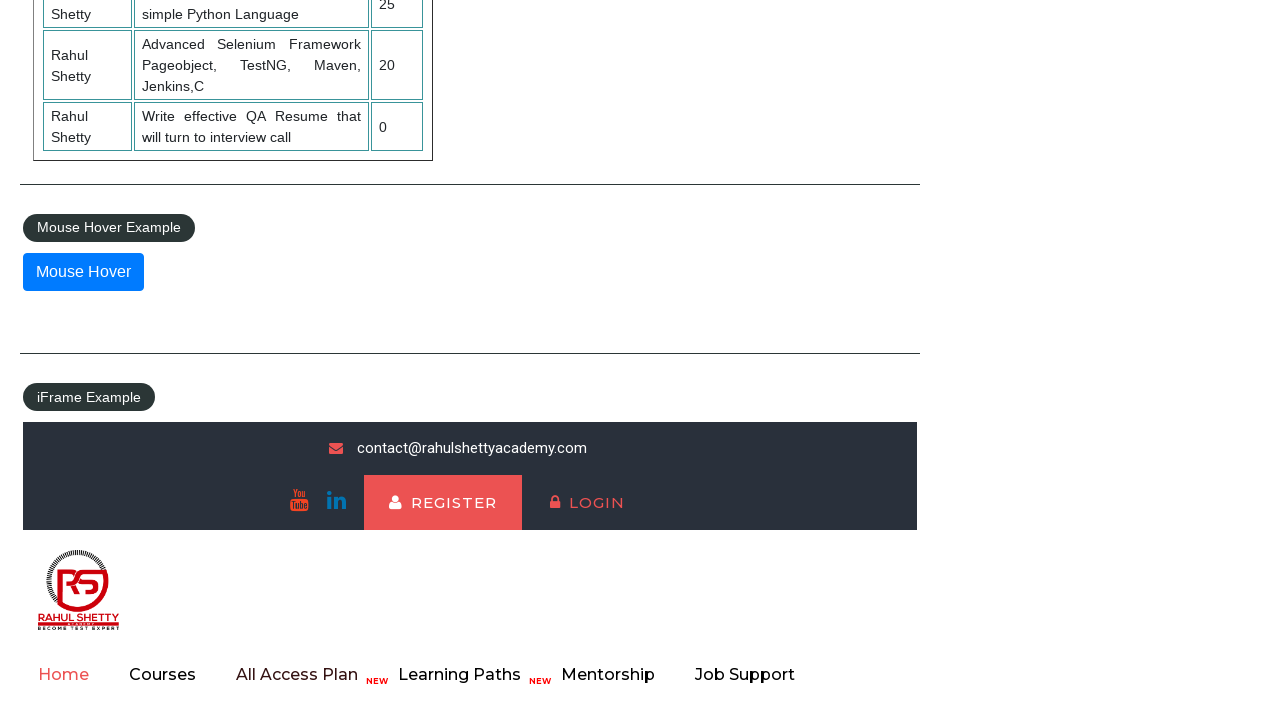

Retrieved text content from iframe heading
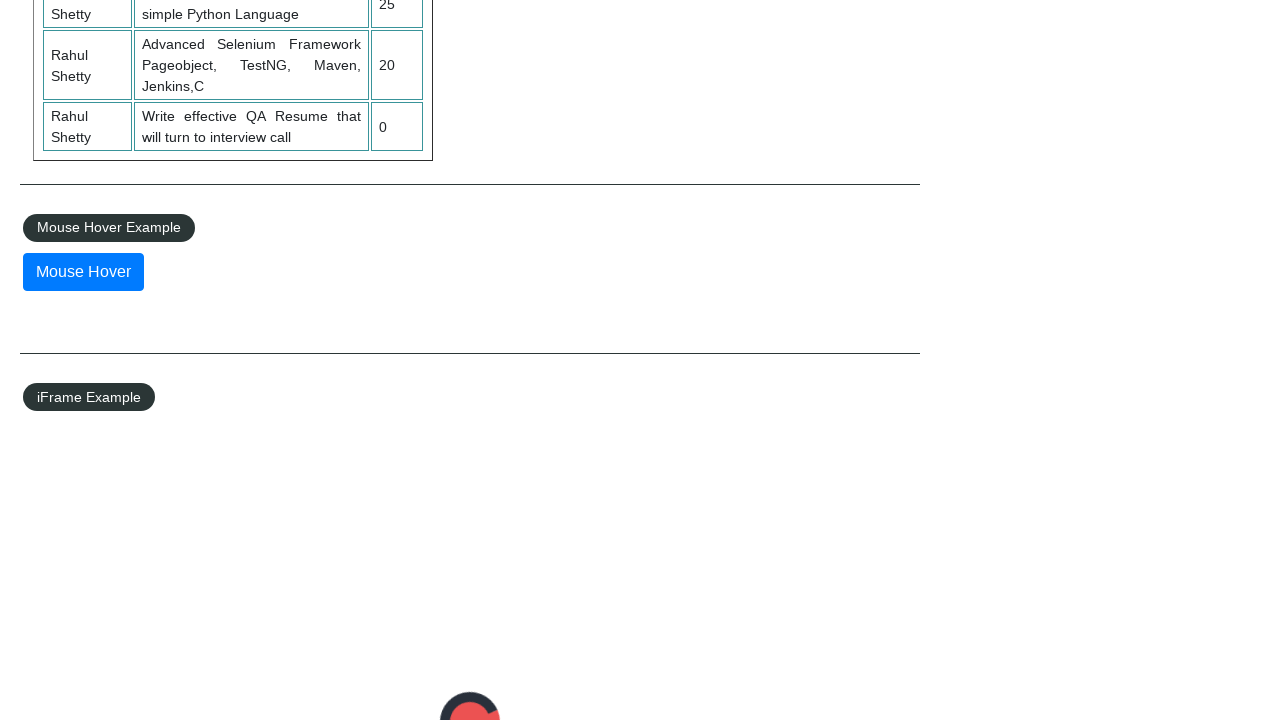

Printed second word from retrieved text
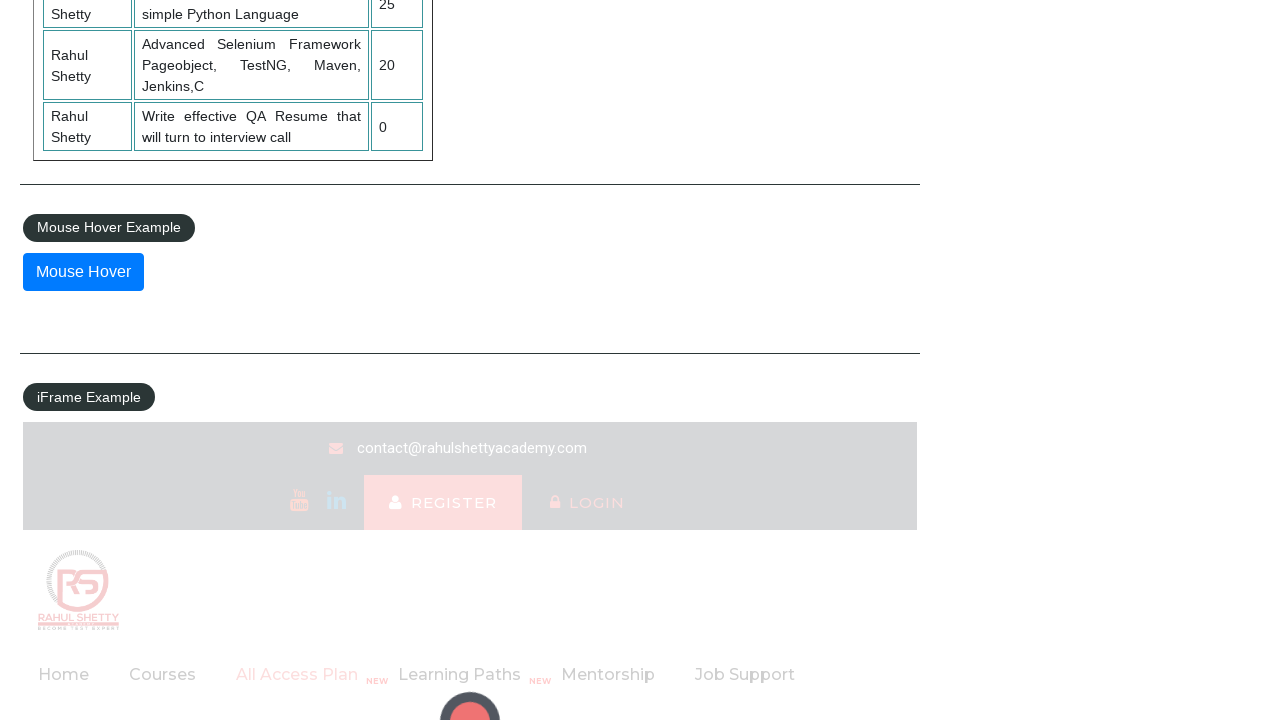

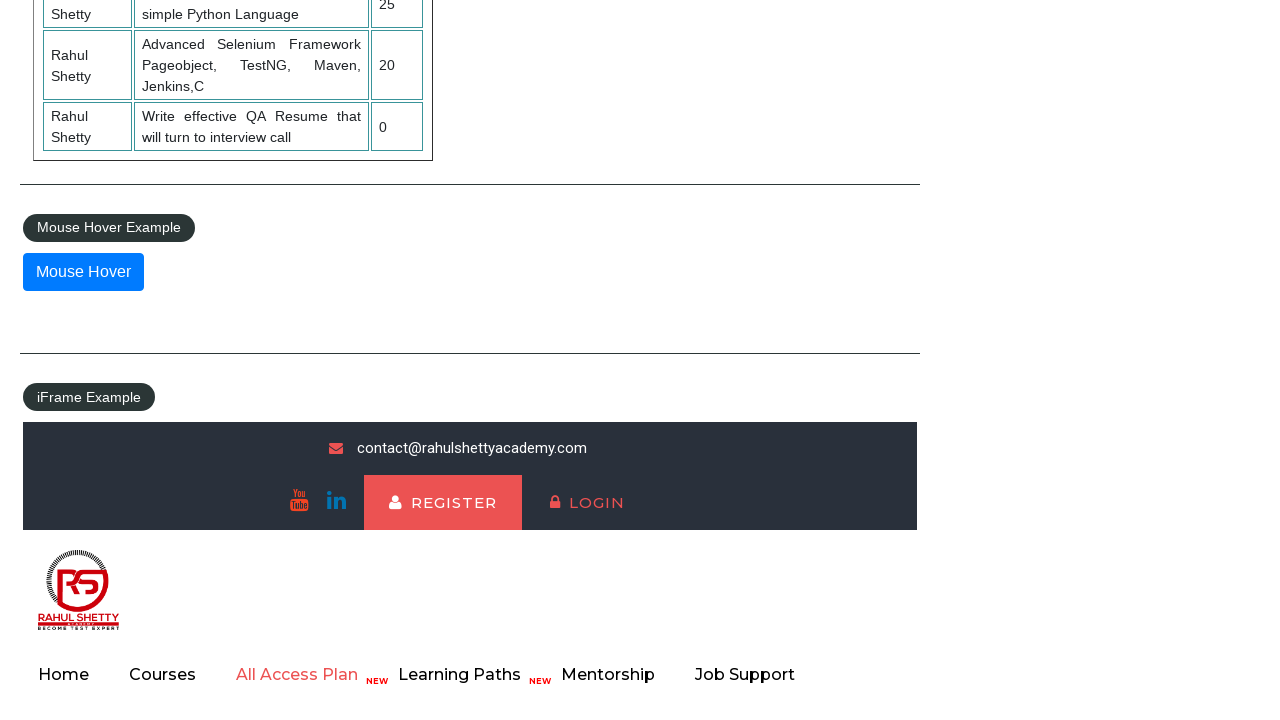